Navigates to wisequarter.com and verifies the page title contains "Wise"

Starting URL: https://www.wisequarter.com

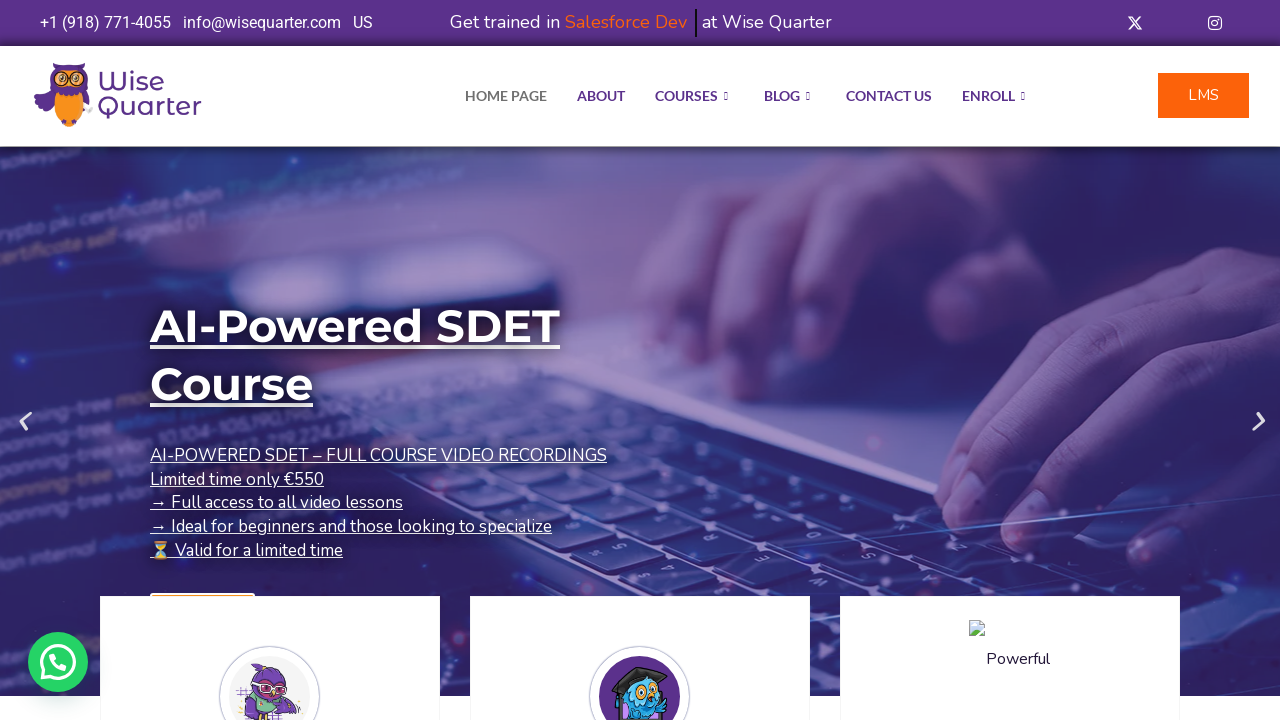

Waited for page to reach domcontentloaded state
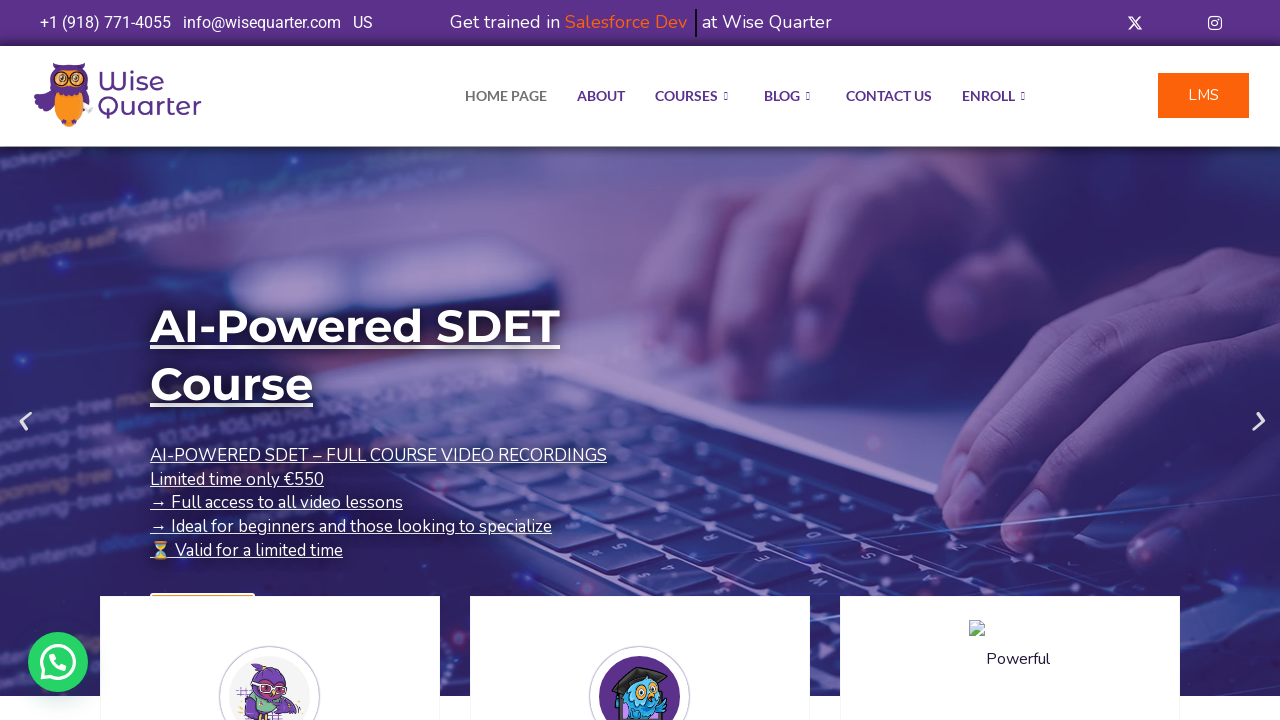

Retrieved page title
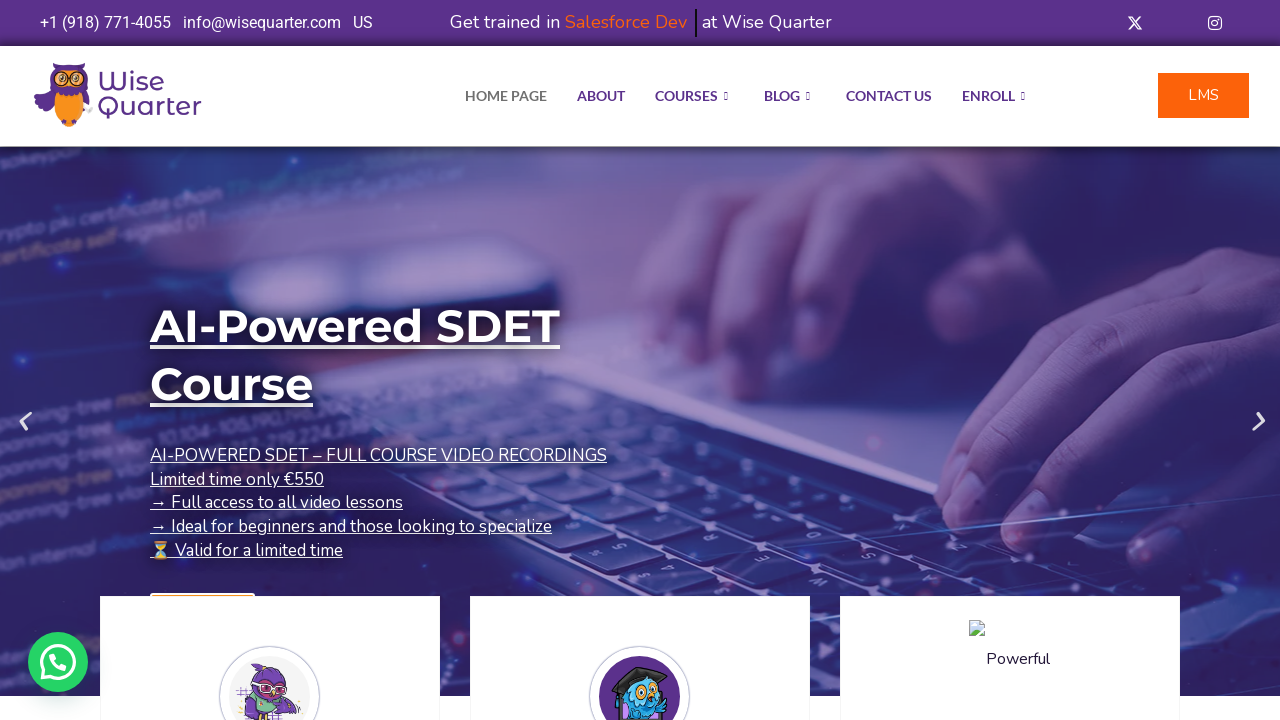

Verified page title contains 'Wise': 'IT Bootcamp Courses, Online Classes - Wise Quarter Course'
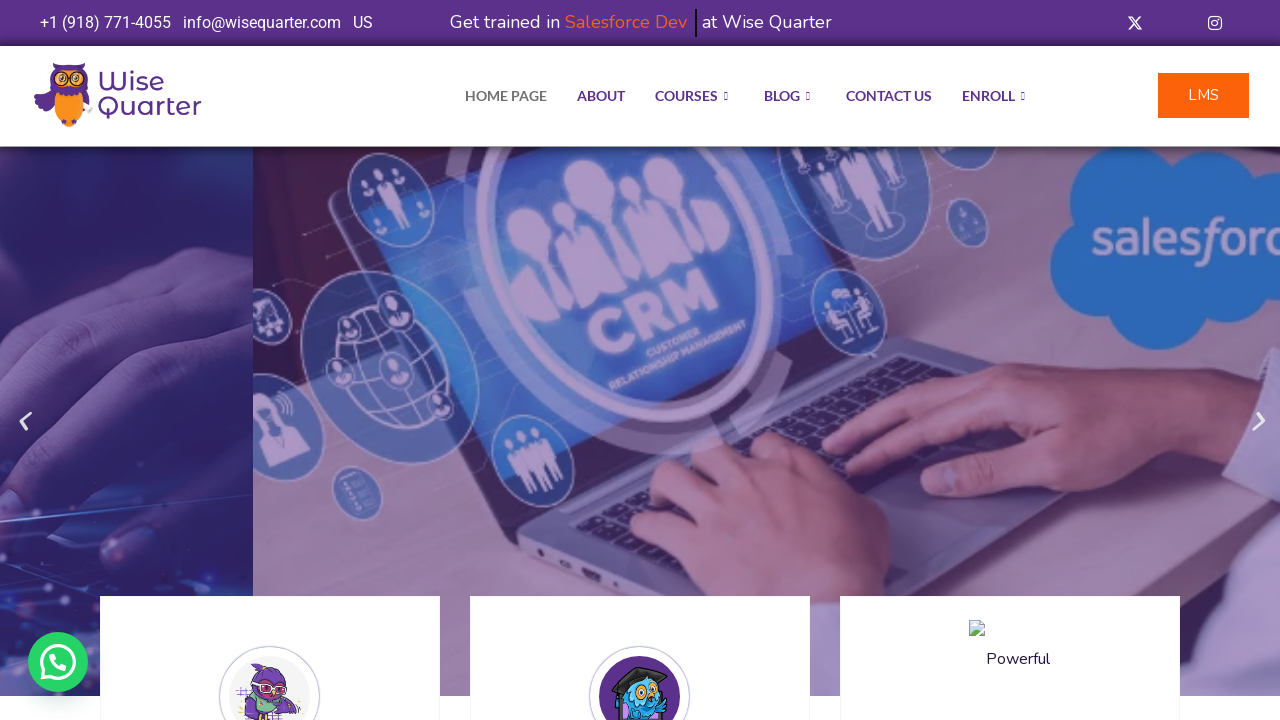

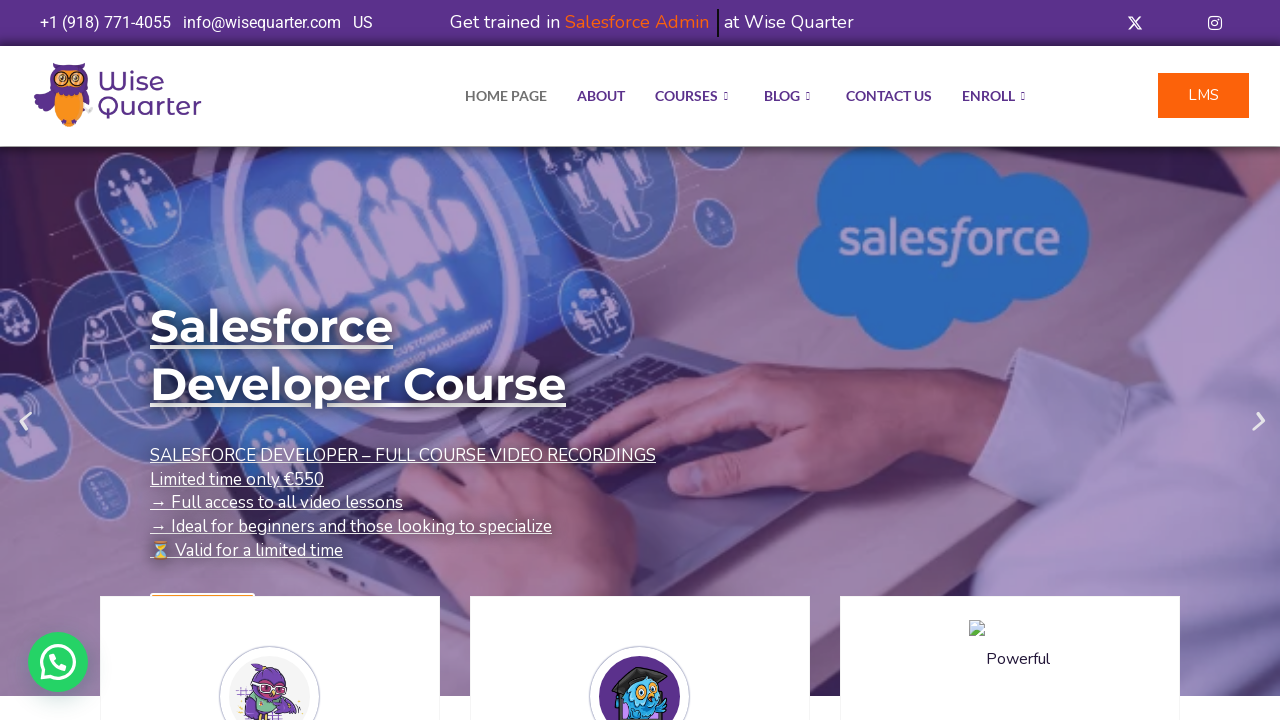